Tests dynamic loading functionality by clicking a start button and waiting for a finish message to appear, then verifying the text content.

Starting URL: http://the-internet.herokuapp.com/dynamic_loading/2

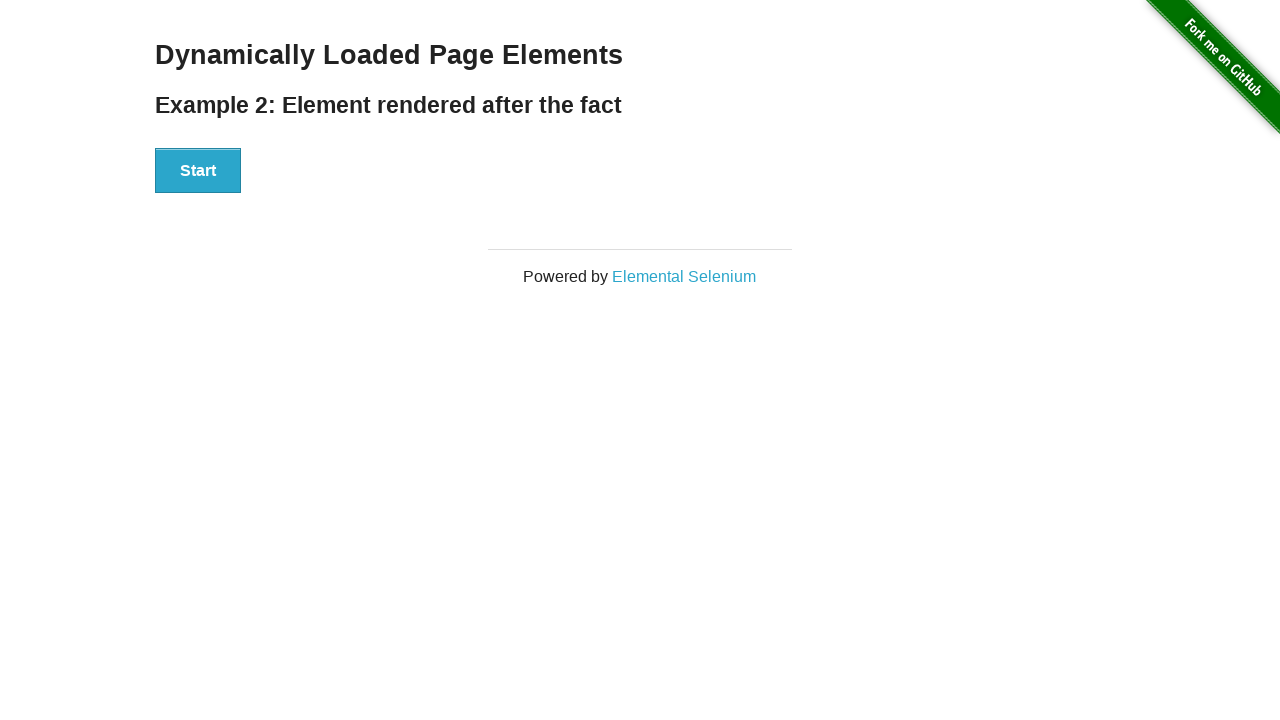

Clicked start button to initiate dynamic loading at (198, 171) on #start button
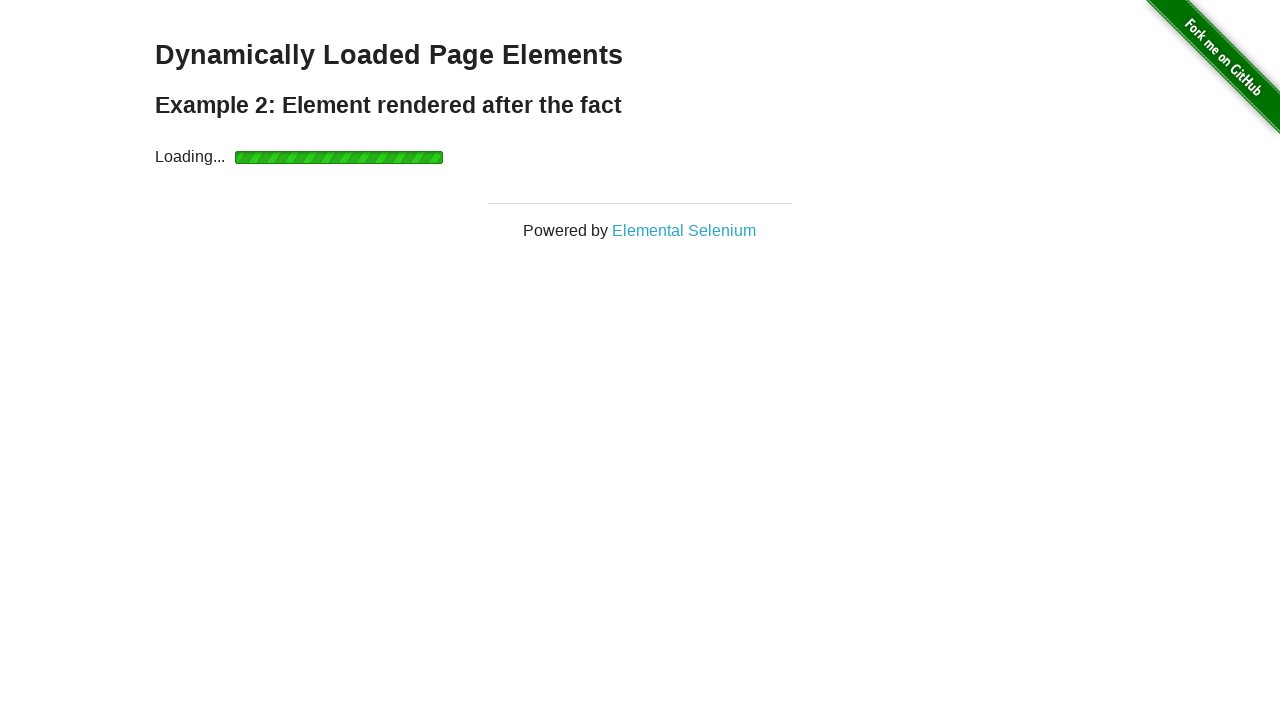

Waited for finish message to appear
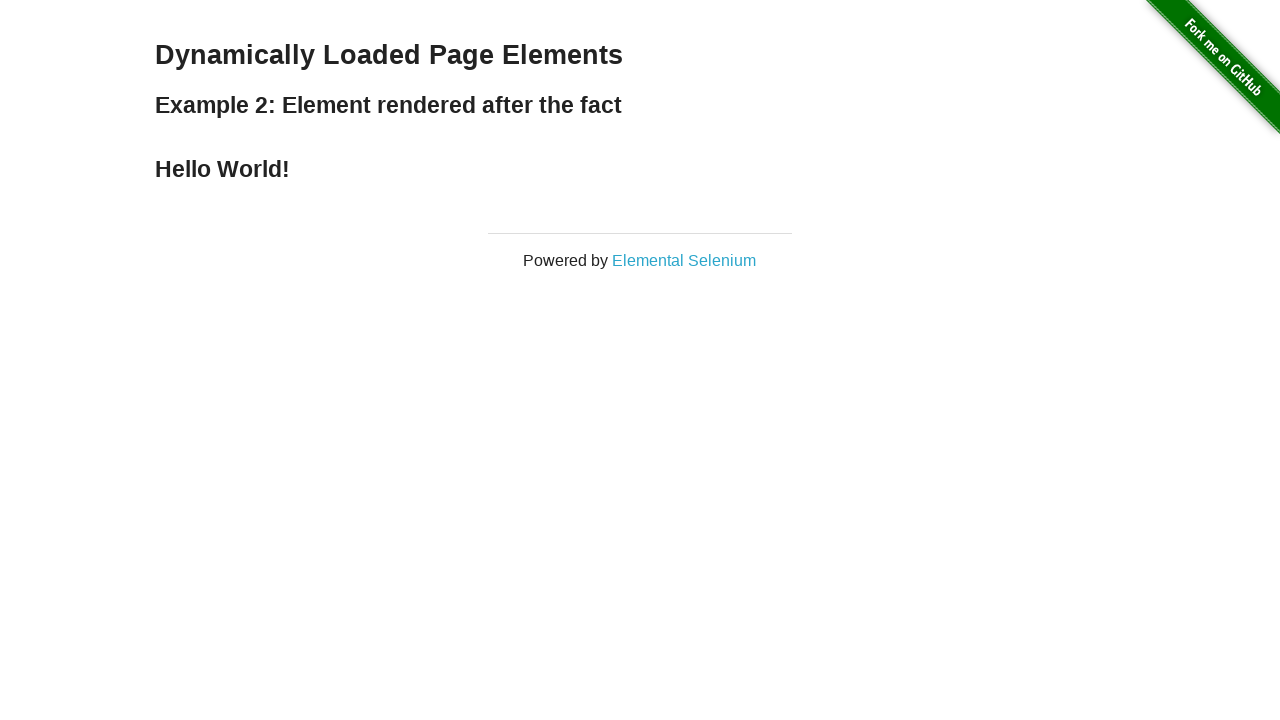

Retrieved finish message text content
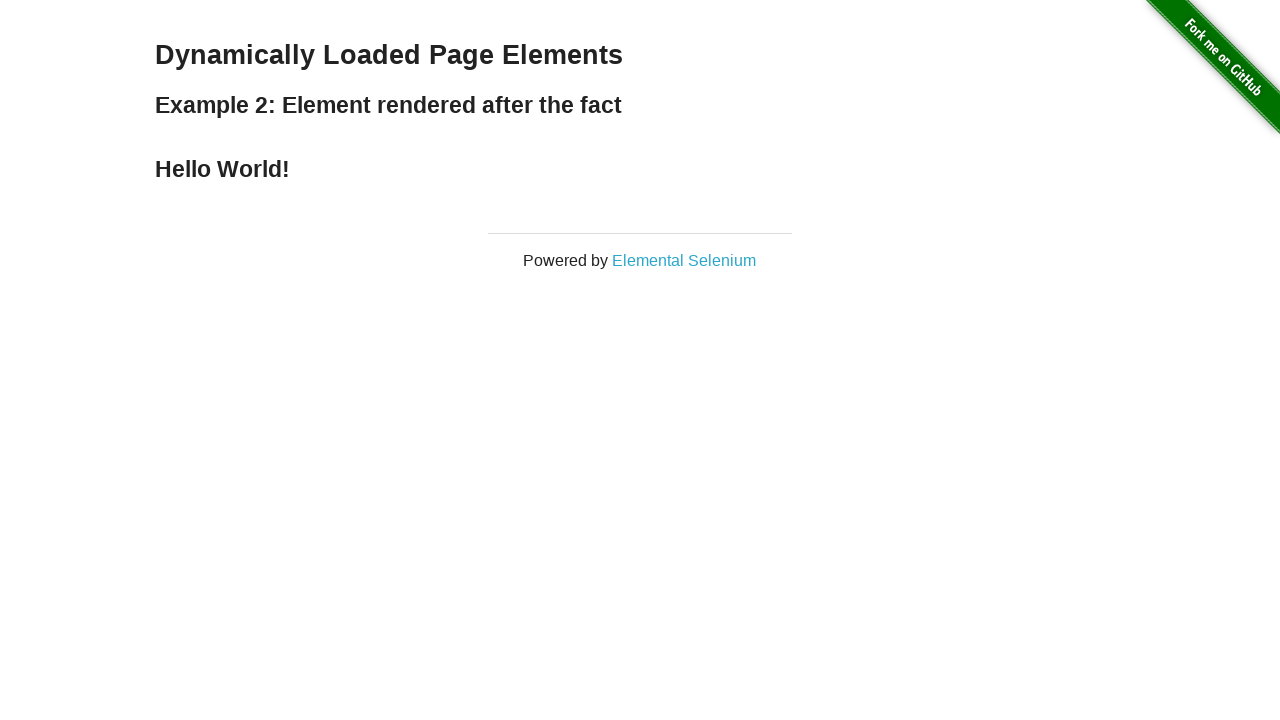

Verified finish text is 'Hello World!'
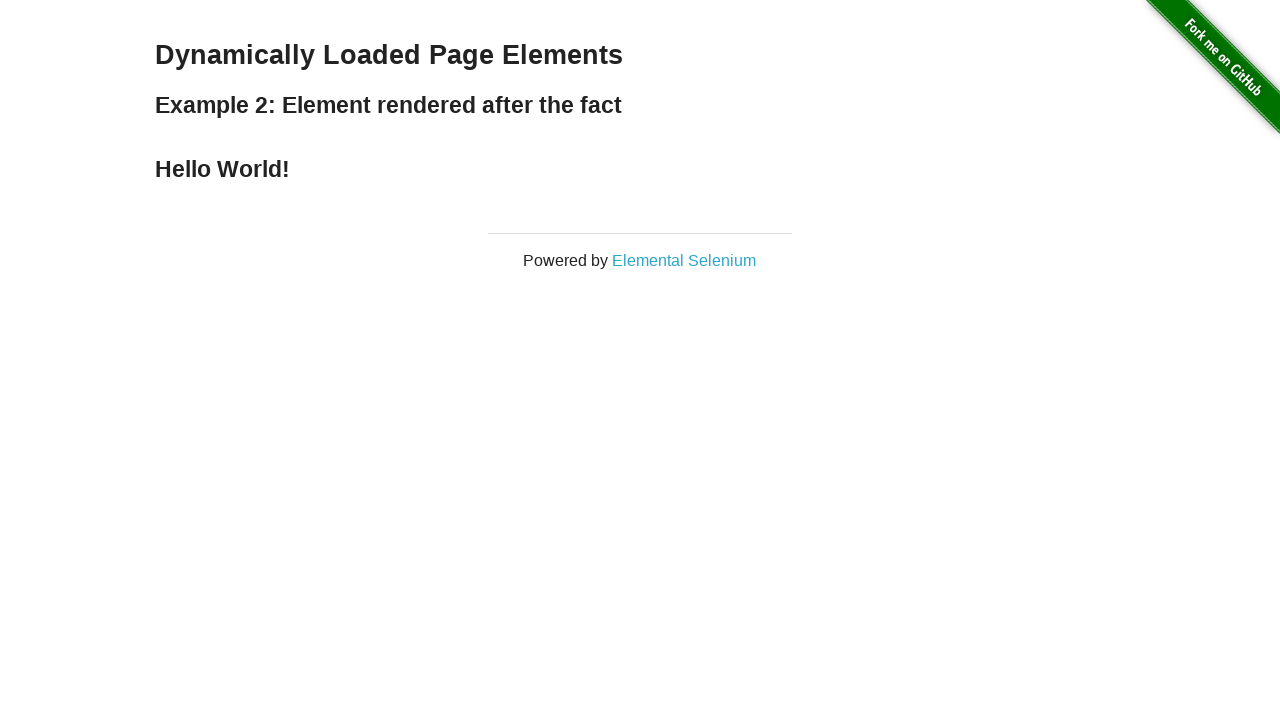

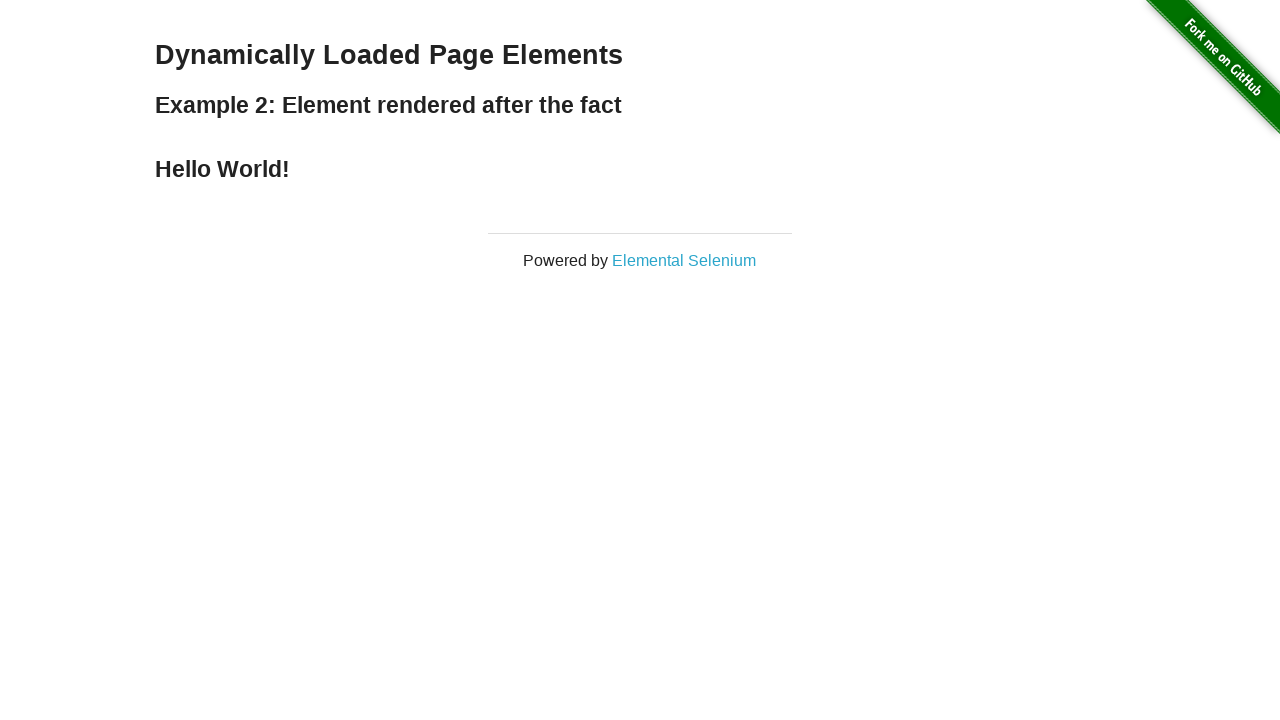